Navigates to RedBus homepage and maximizes the browser window after a brief wait period.

Starting URL: https://www.redbus.in/

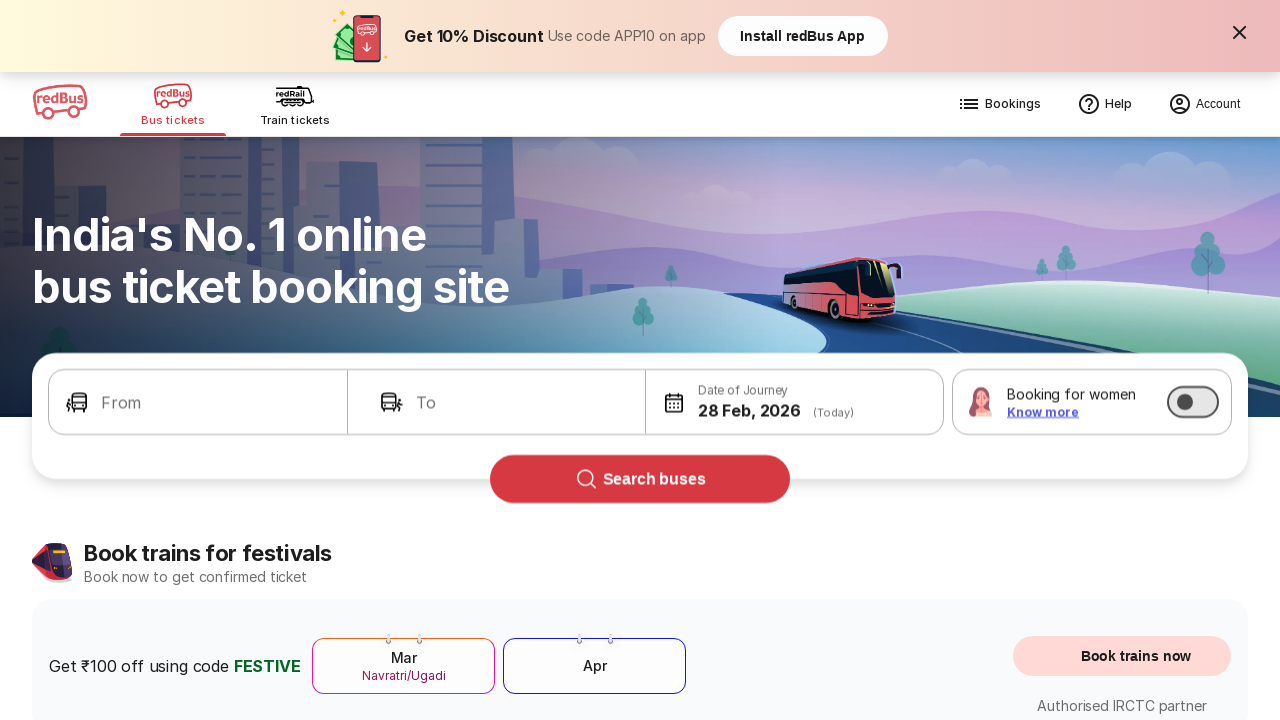

Page DOM content loaded
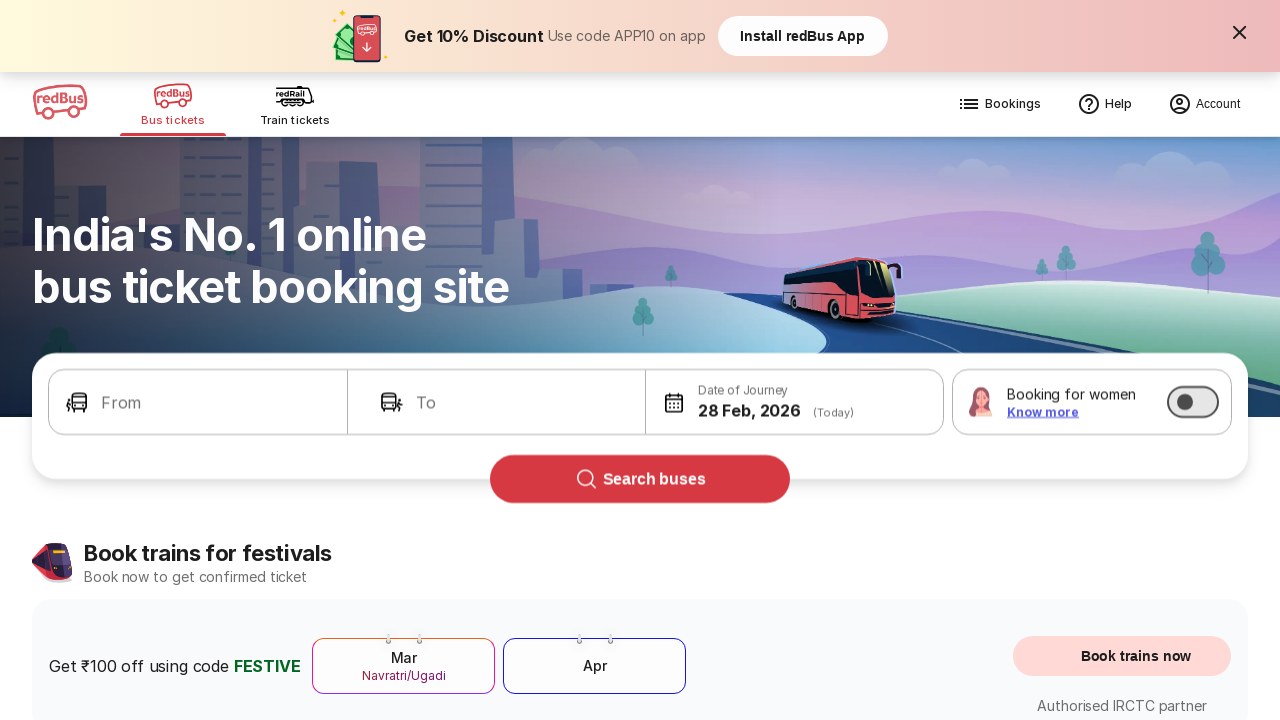

Waited 5 seconds for dynamic content to load
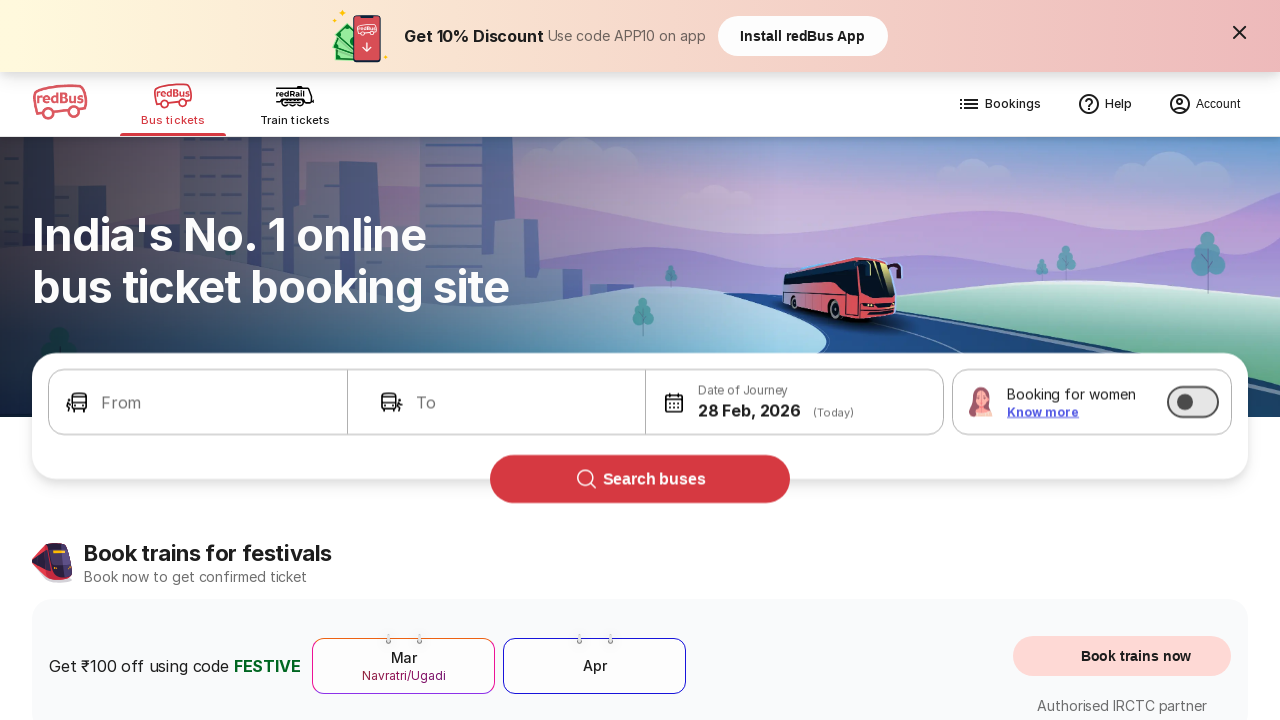

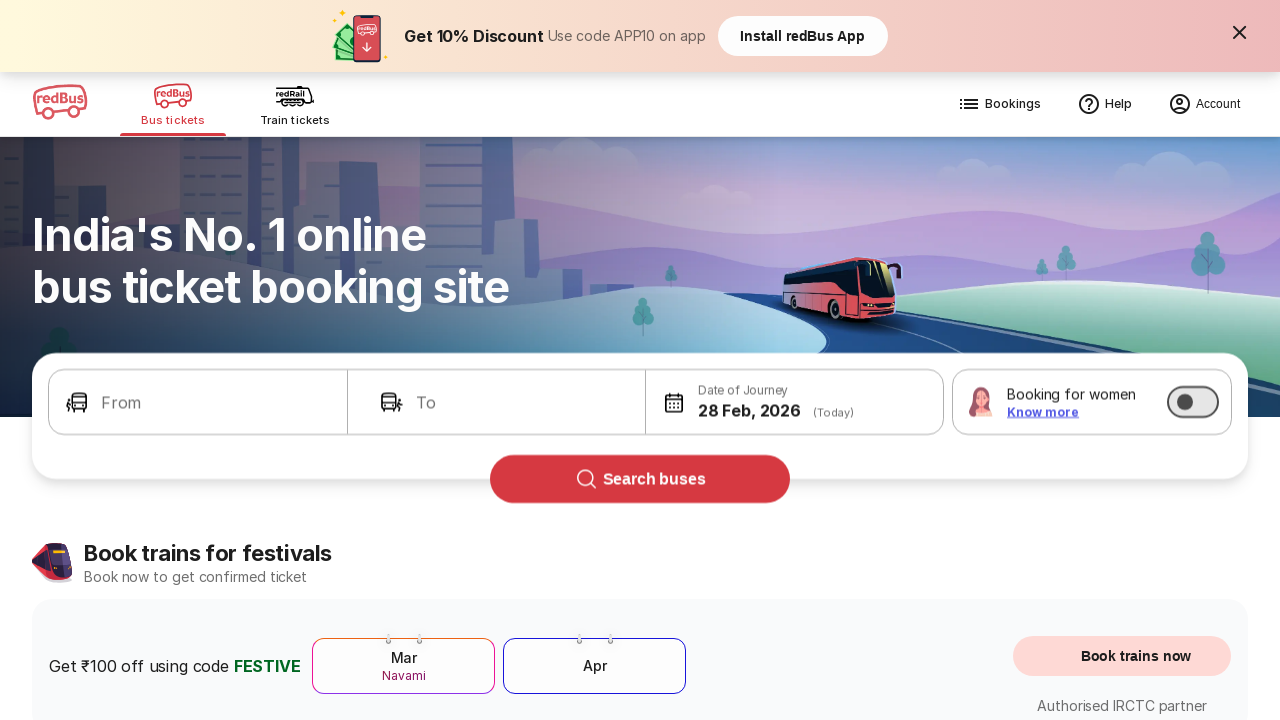